Tests radio button interactions by selecting 'Yes' and 'Impressive' options and verifying the result text, and checking that the 'No' button is disabled.

Starting URL: https://demoqa.com/radio-button

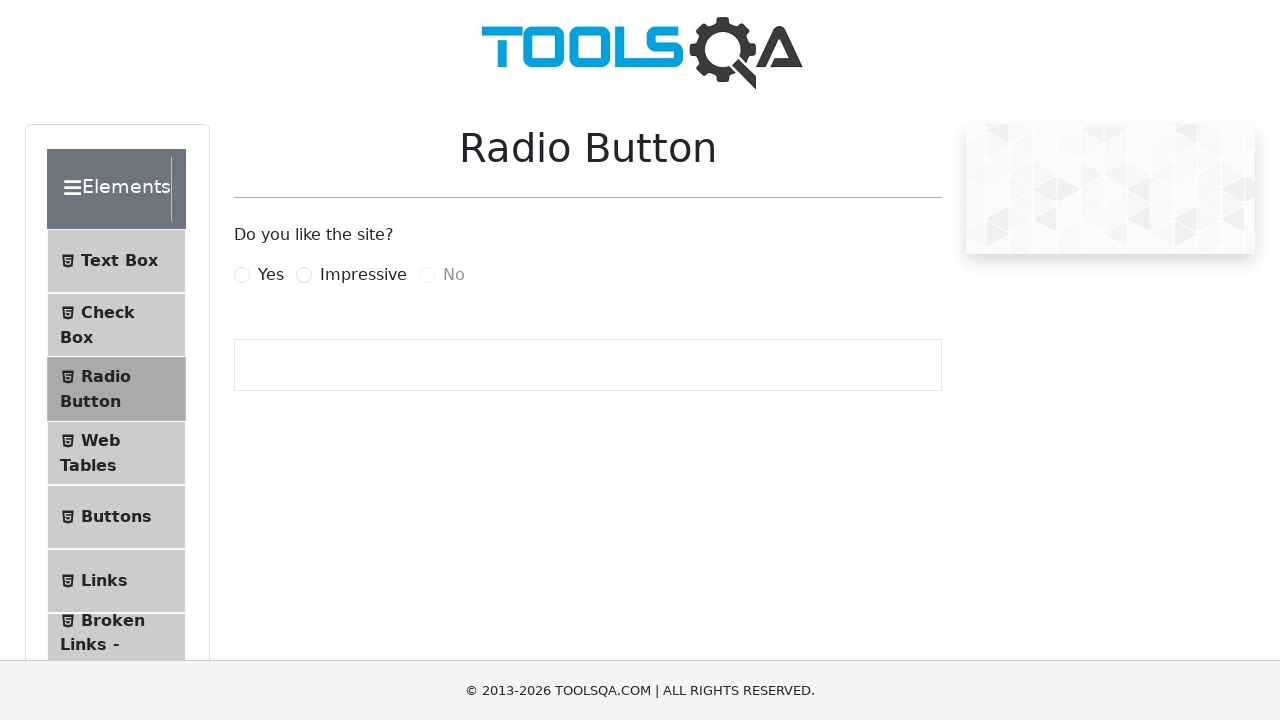

Clicked 'Yes' radio button at (271, 275) on label[for='yesRadio']
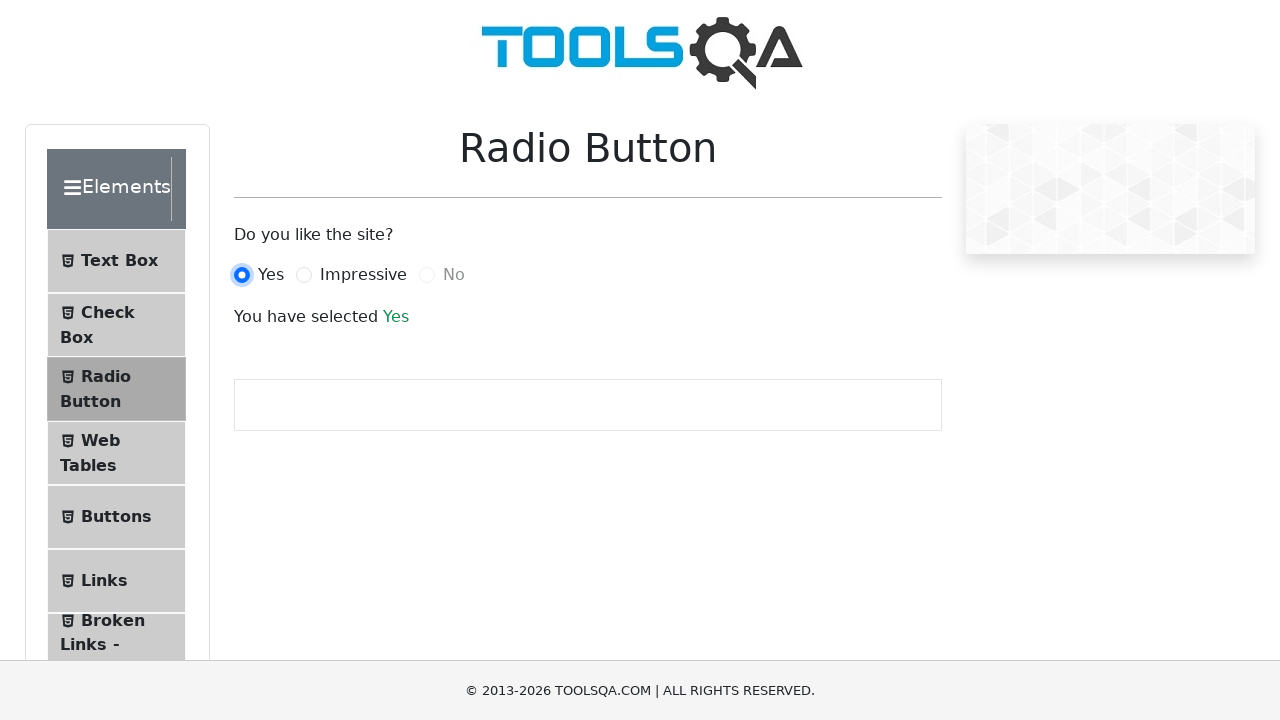

Retrieved result text after selecting 'Yes'
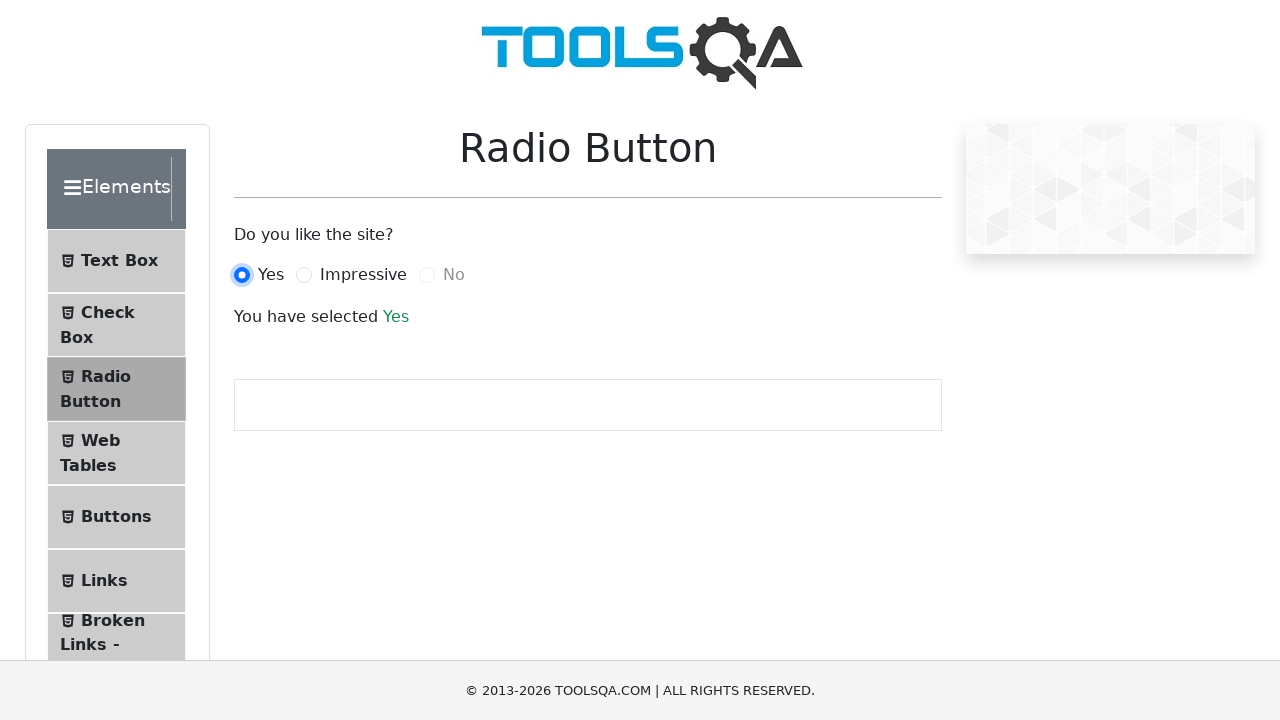

Verified result text contains 'Yes'
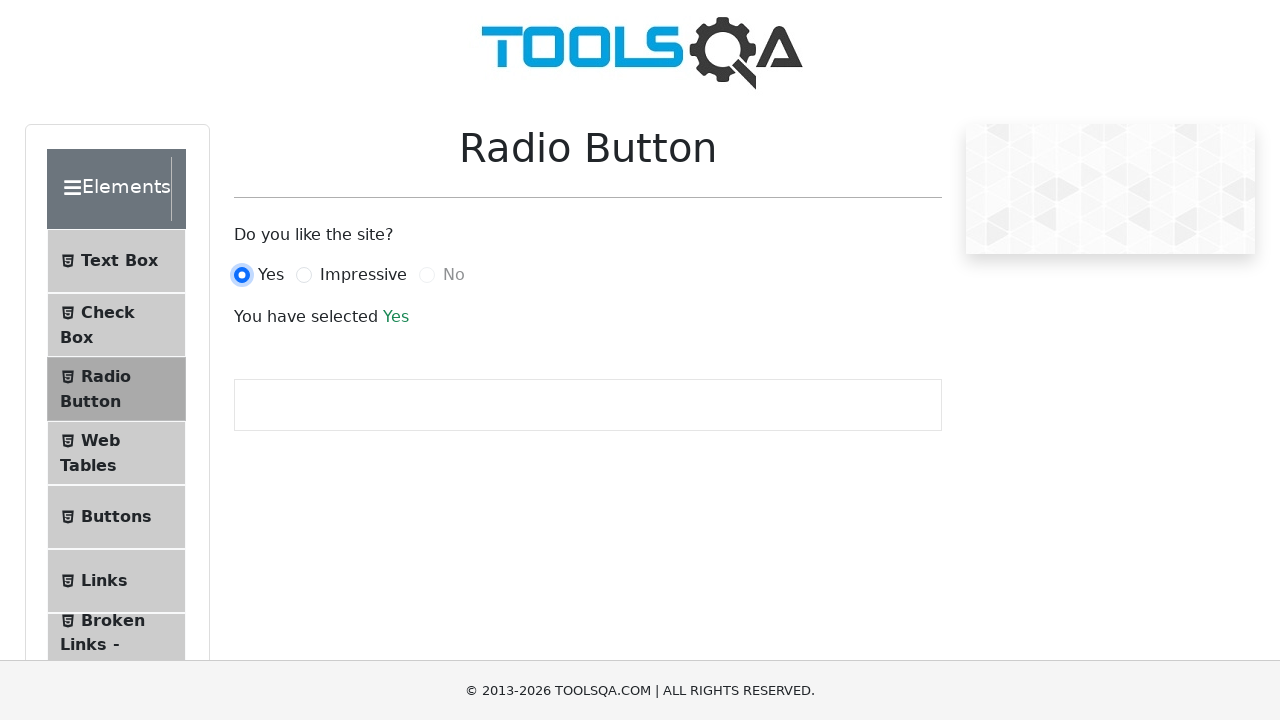

Clicked 'Impressive' radio button at (363, 275) on label[for='impressiveRadio']
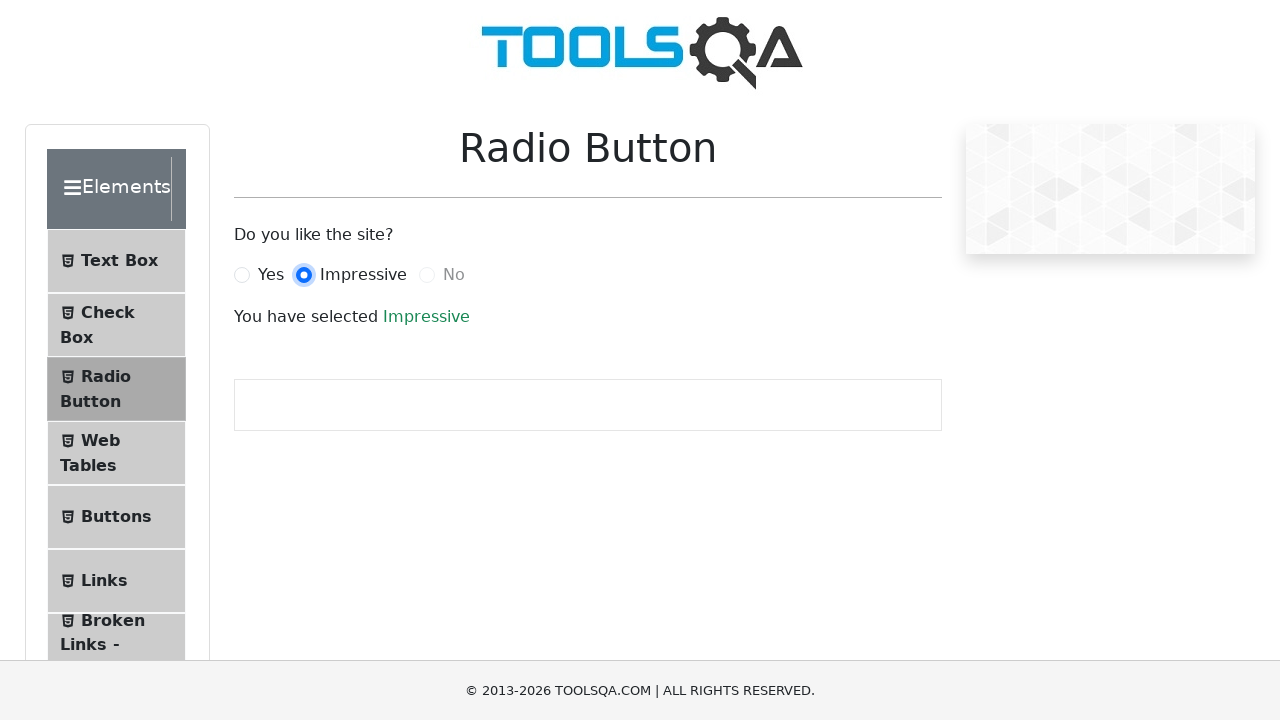

Retrieved result text after selecting 'Impressive'
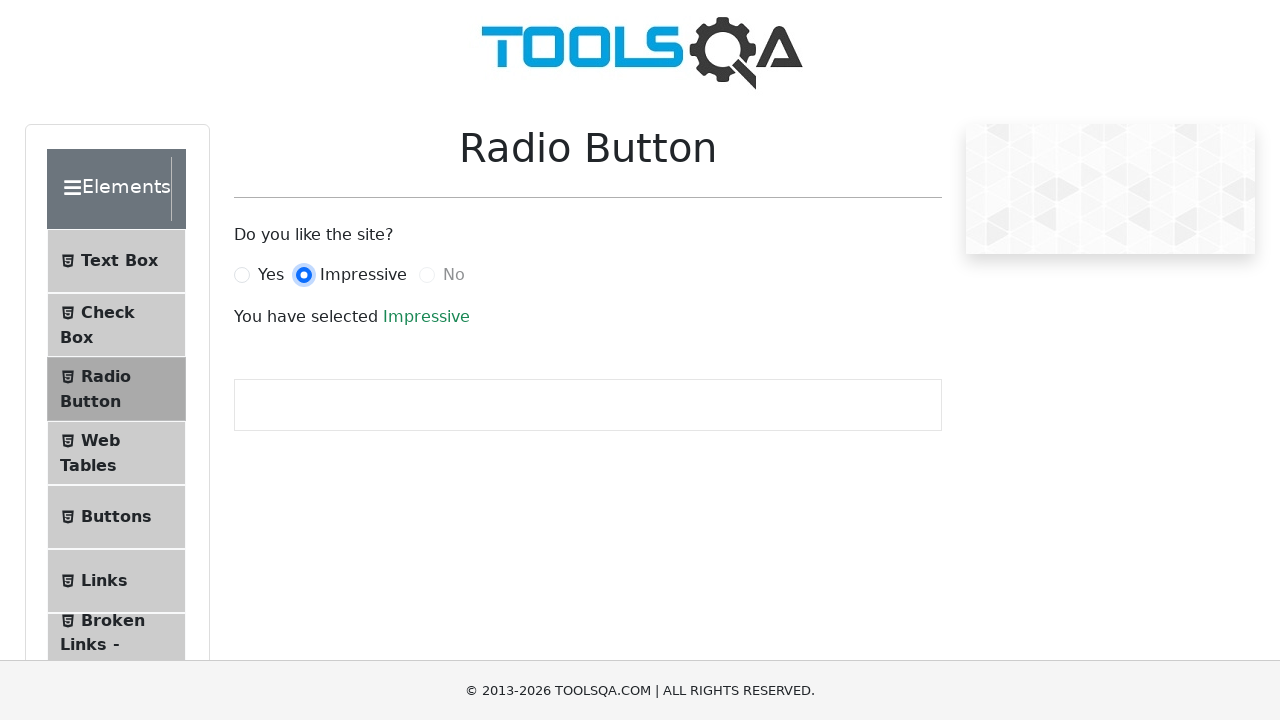

Verified result text contains 'Impressive'
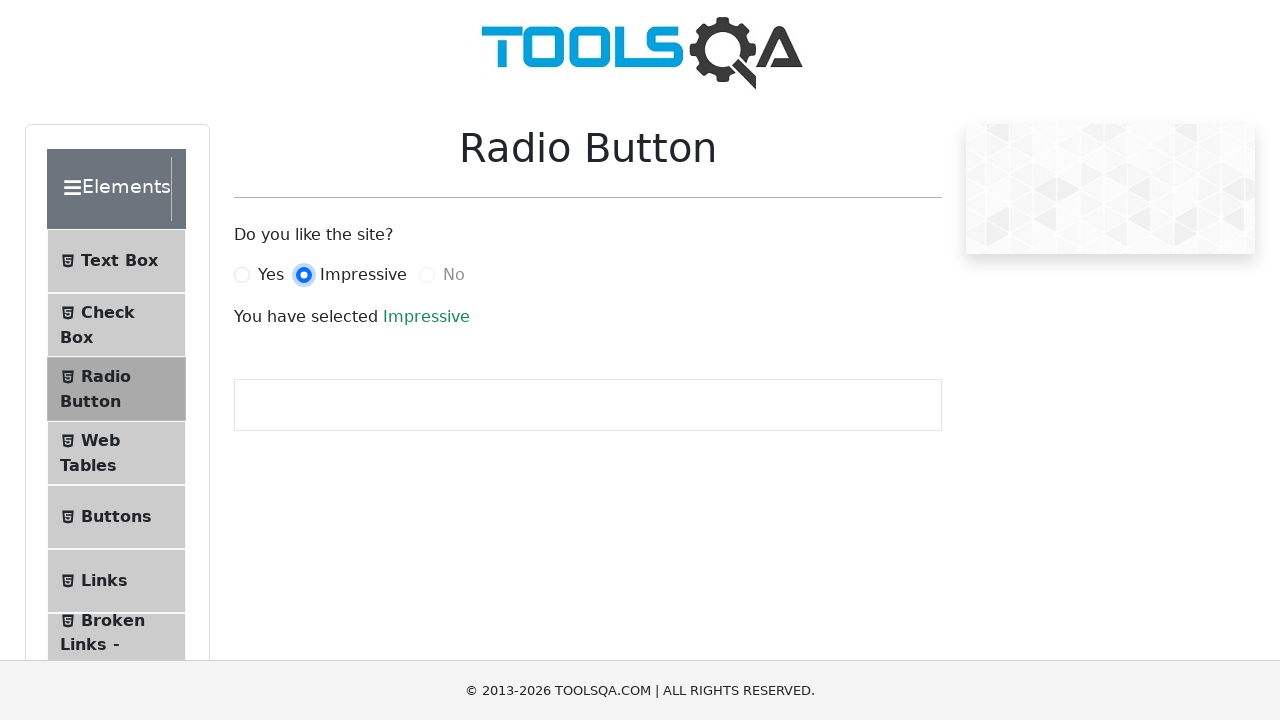

Verified 'No' radio button is disabled
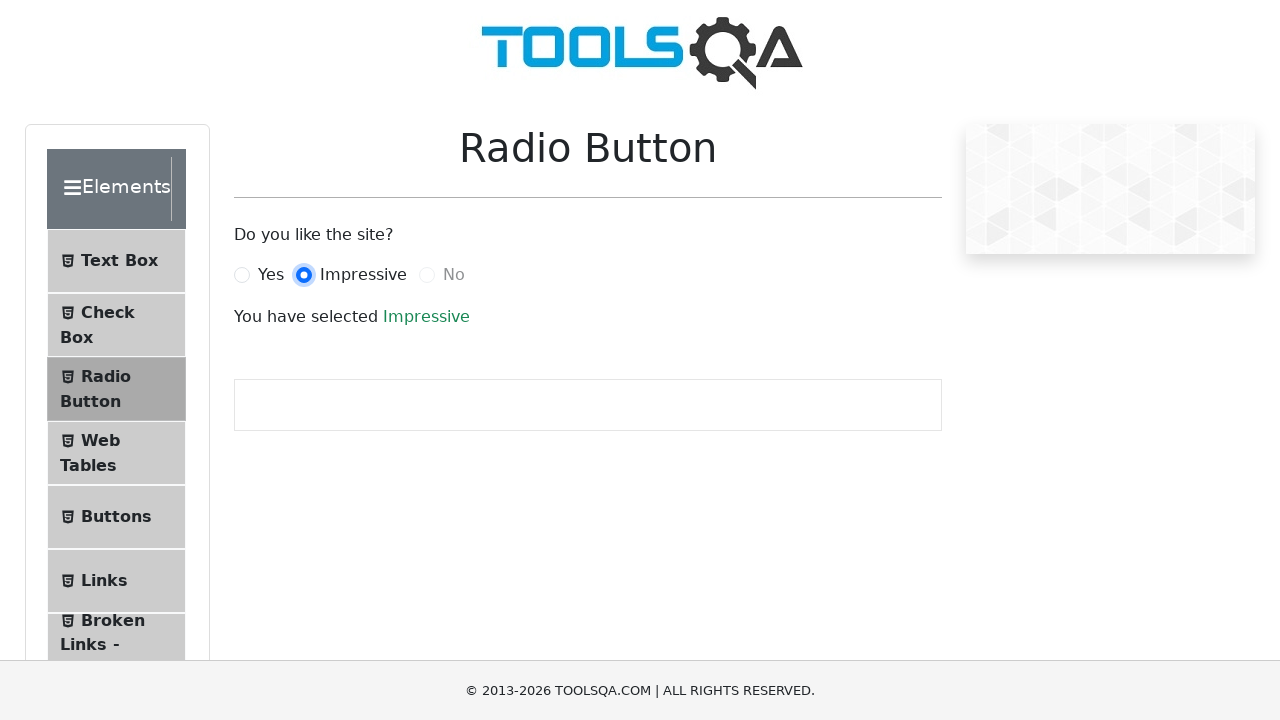

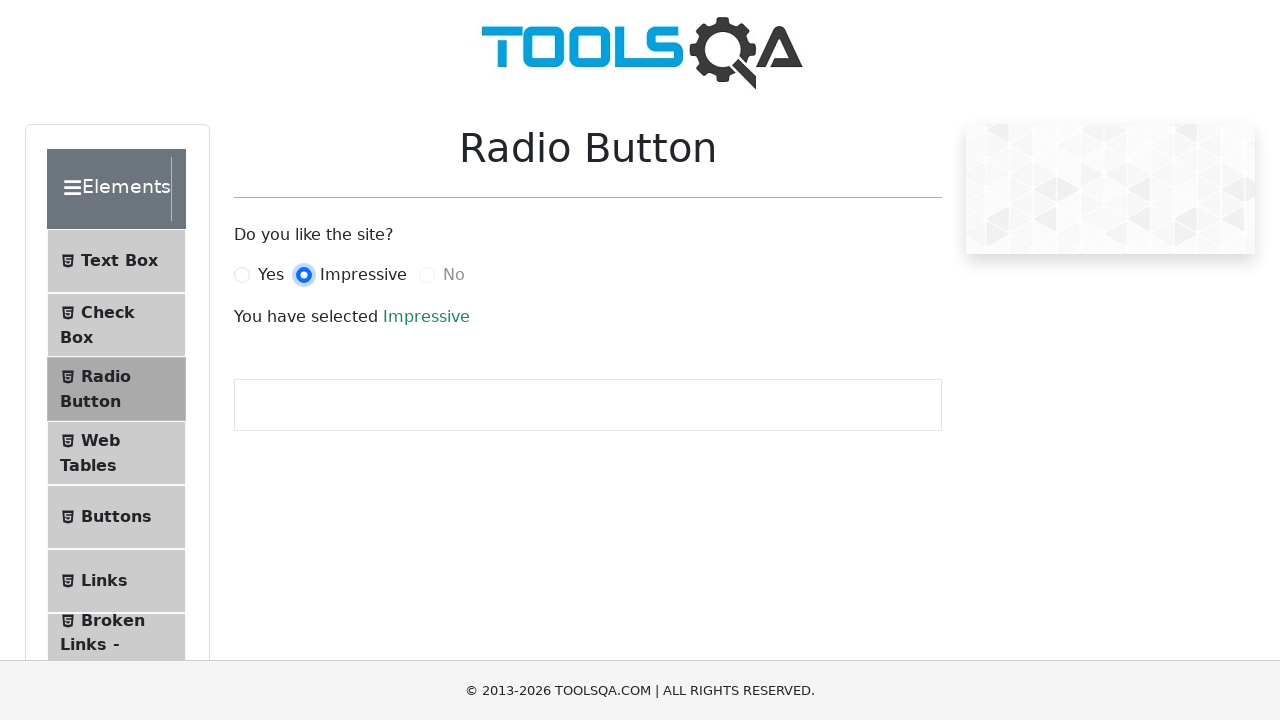